Tests JavaScript prompt alert functionality by clicking the third button to trigger a prompt, entering text into the prompt, and accepting it.

Starting URL: https://the-internet.herokuapp.com/javascript_alerts

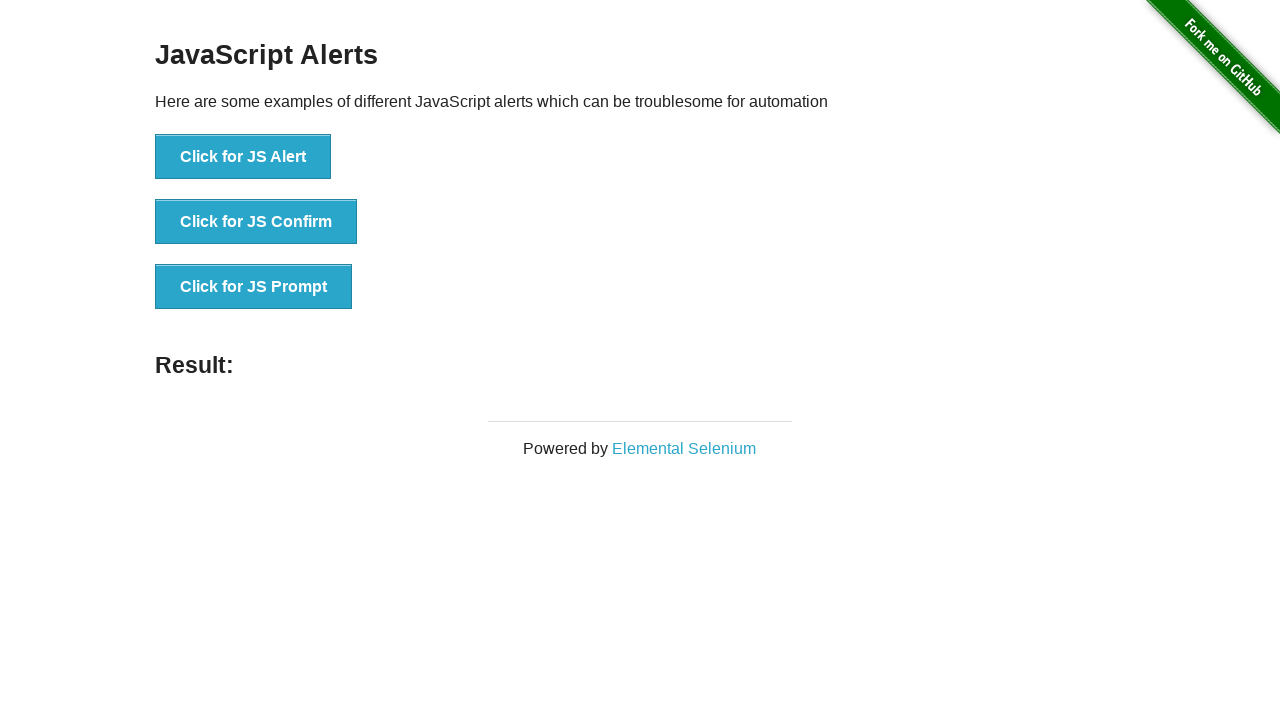

Retrieved all buttons on the page
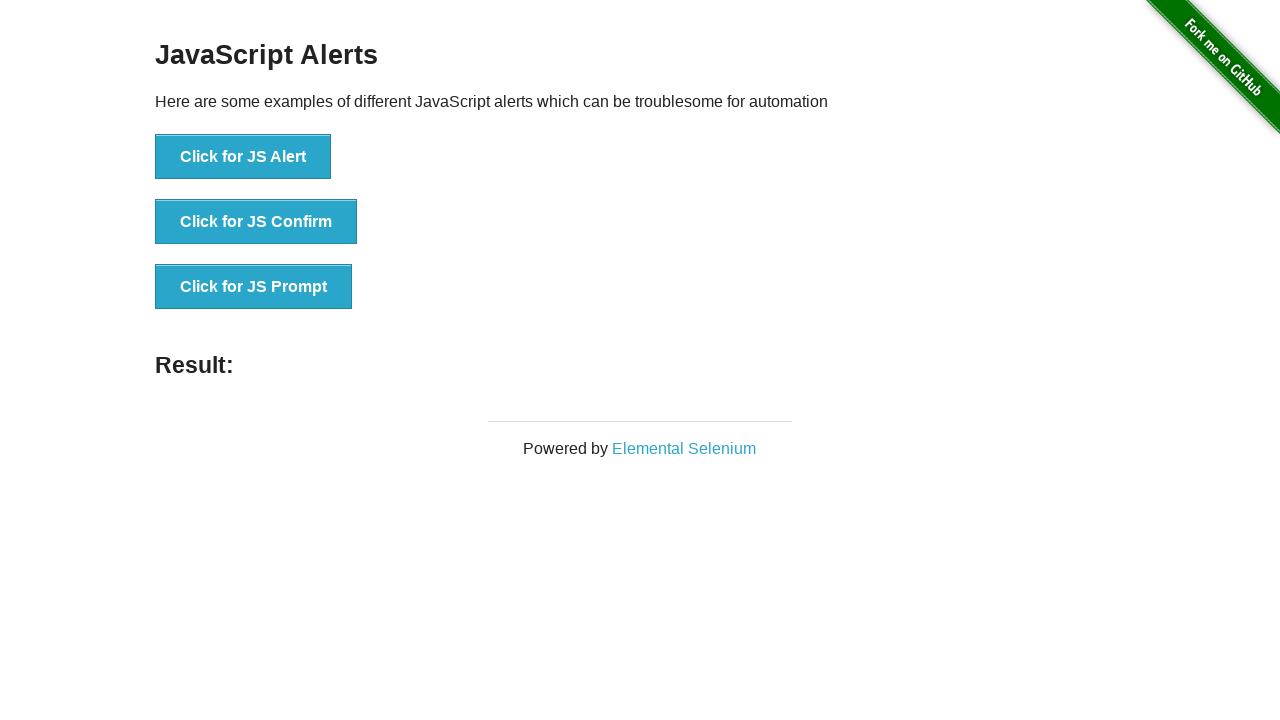

Clicked the third button to trigger JavaScript prompt at (254, 287) on button >> nth=2
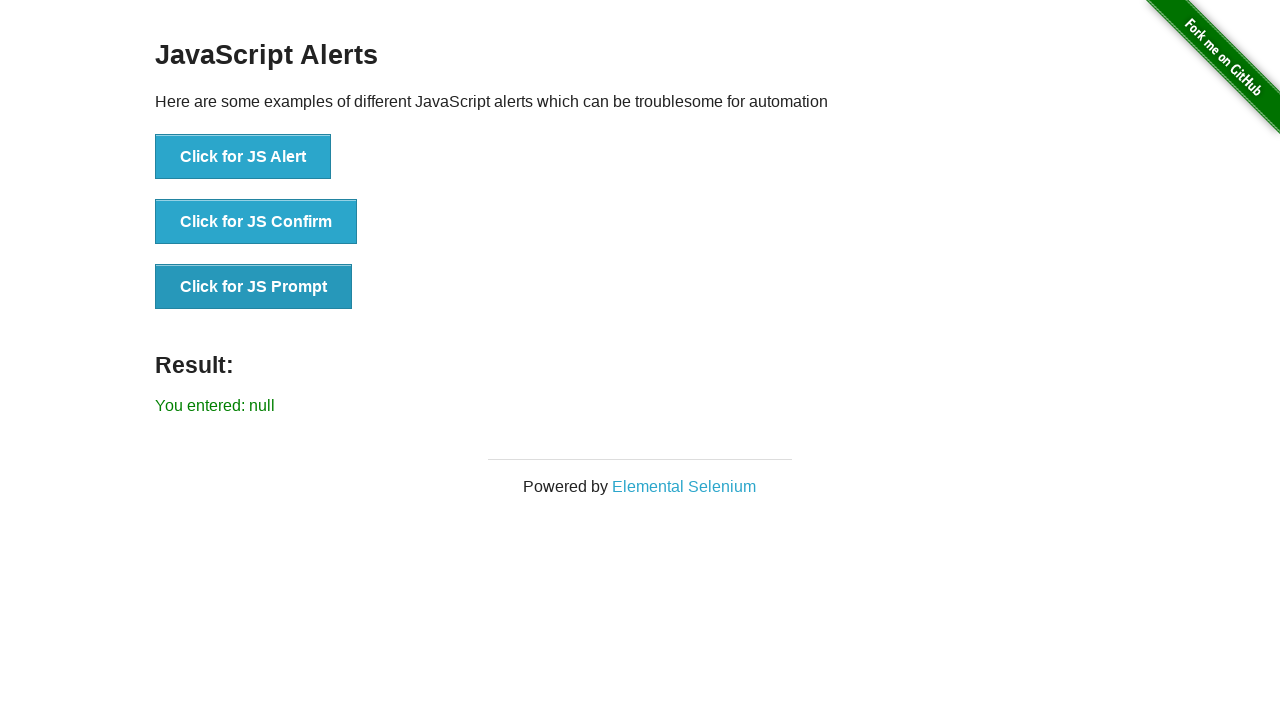

Set up dialog handler to accept prompts with text 'Hello there!'
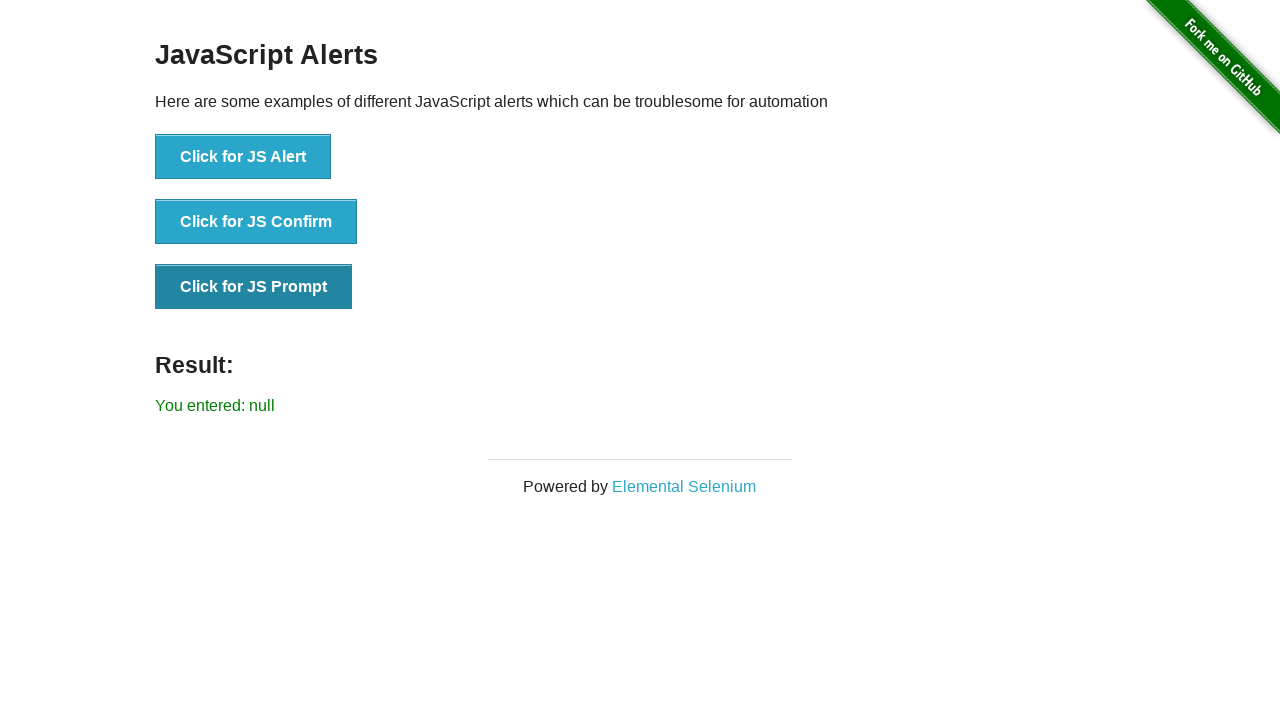

Clicked the third button again to trigger the prompt with handler in place at (254, 287) on button >> nth=2
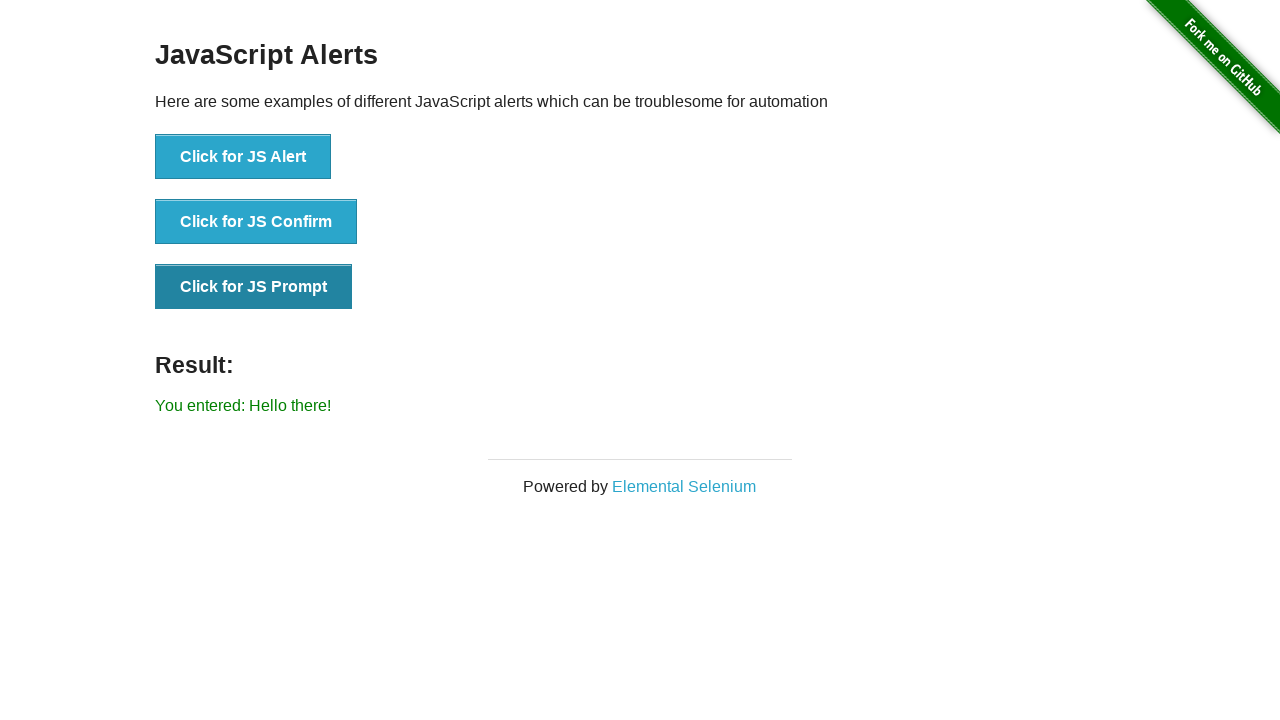

Prompt result message appeared on page
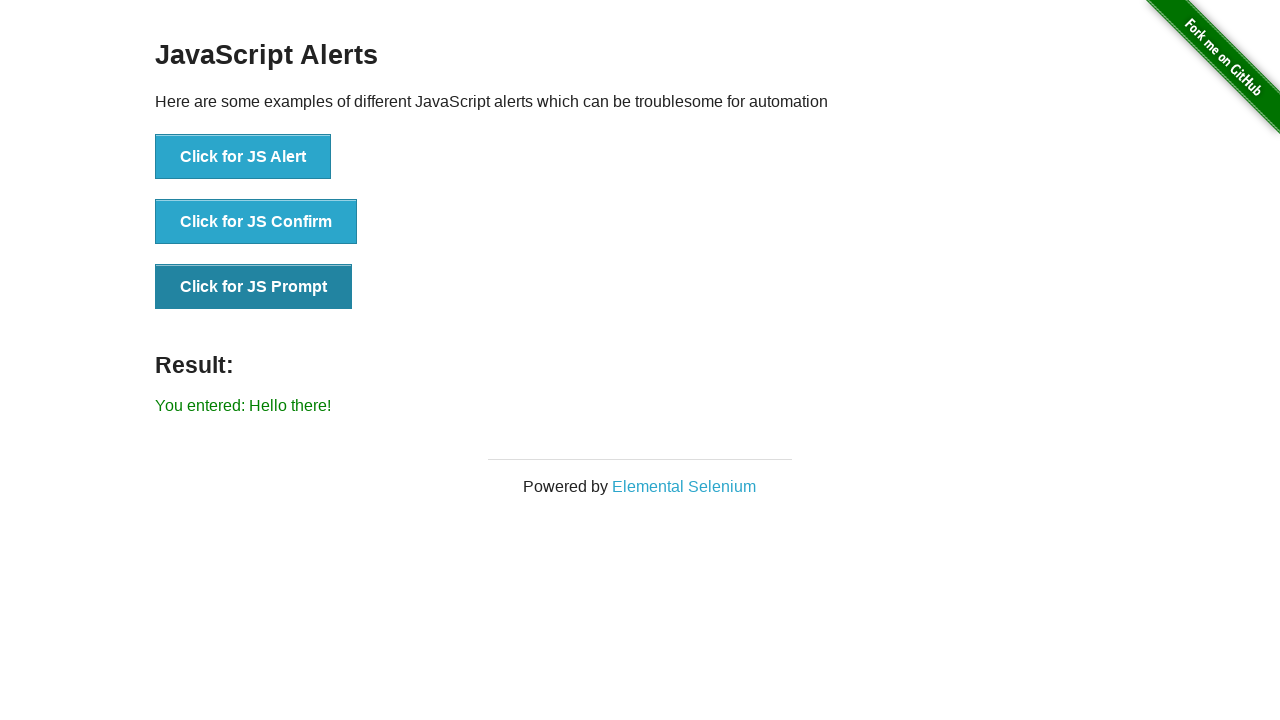

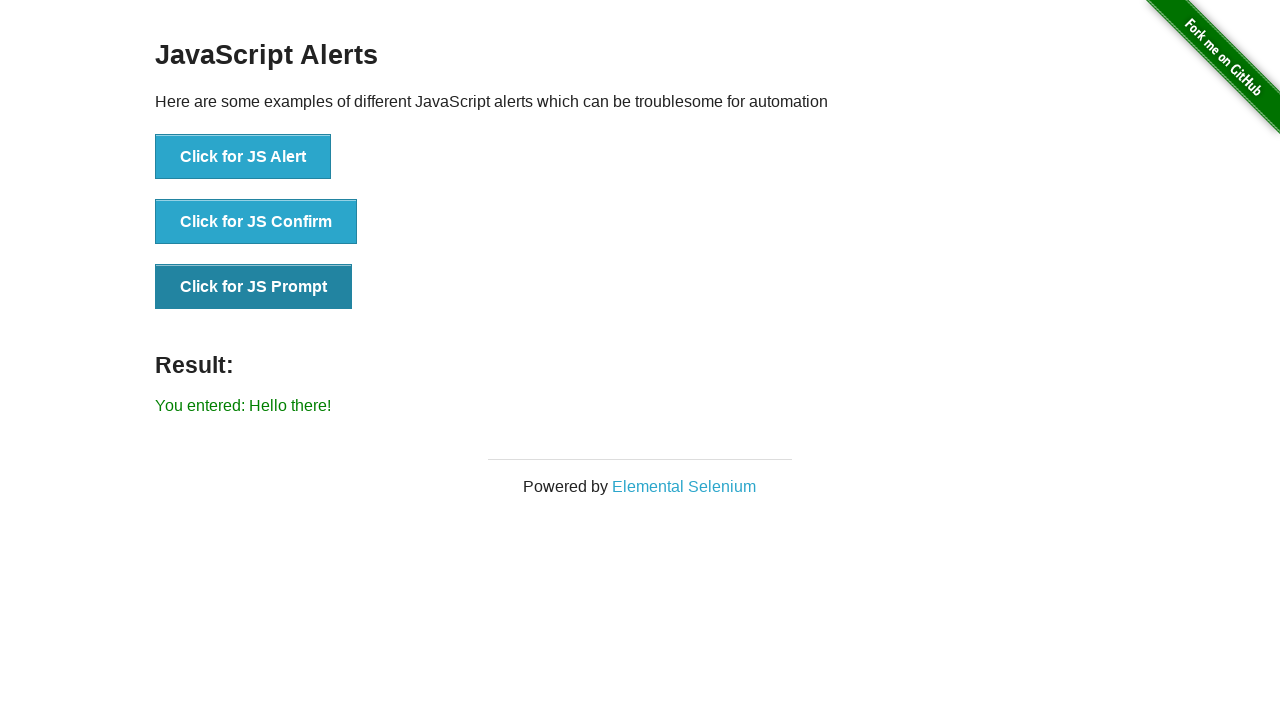